Tests accepting a confirm dialog and verifying the OK result text

Starting URL: http://www.lambdatest.com/selenium-playground/javascript-alert-box-demo

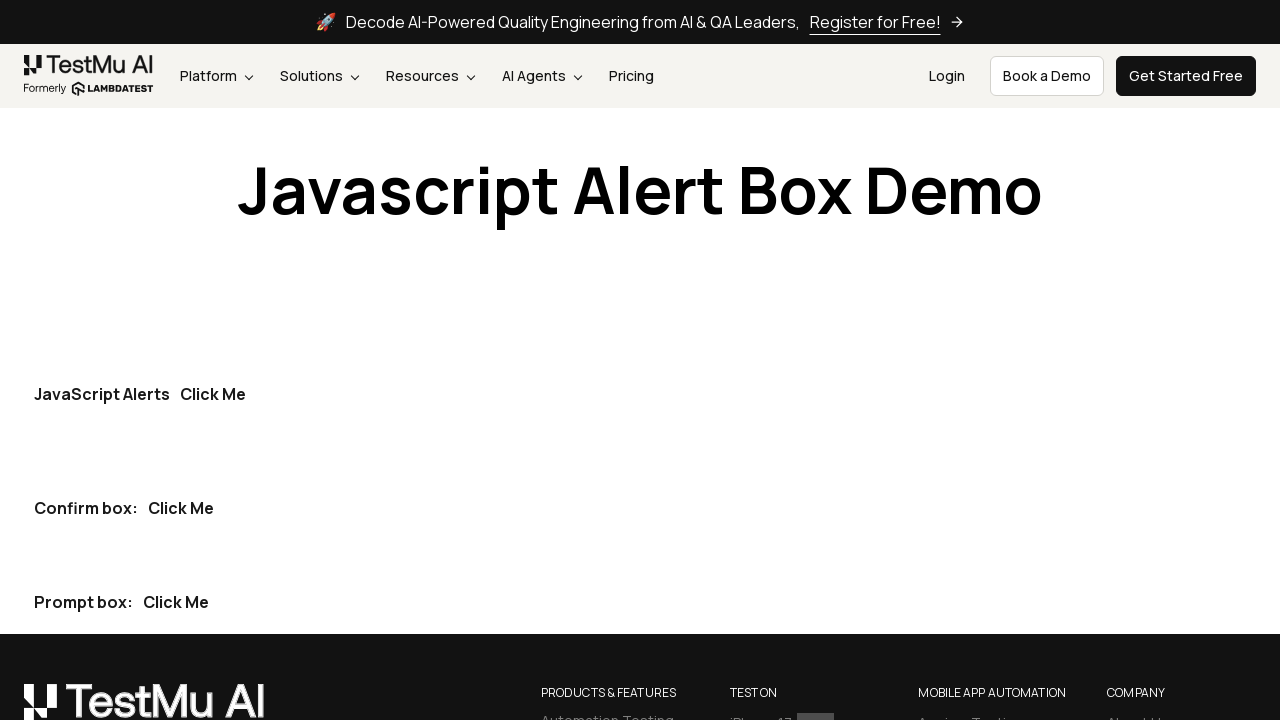

Set up dialog handler to accept confirm dialogs
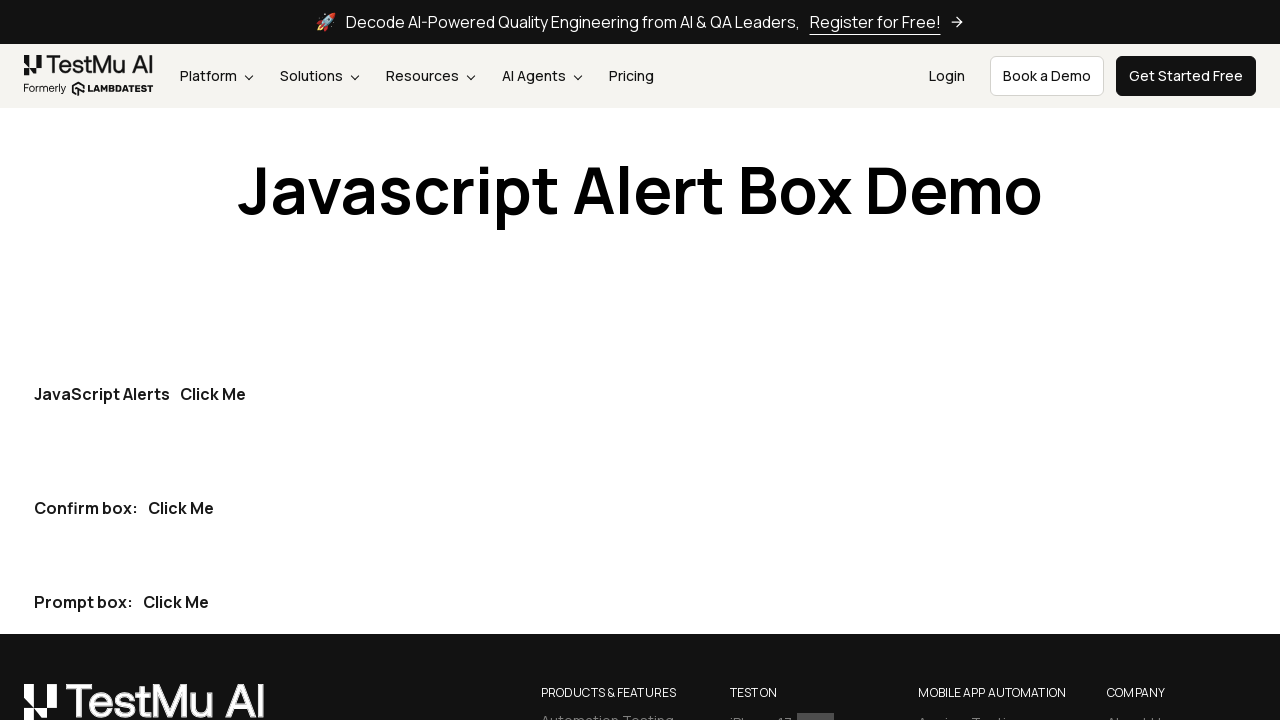

Clicked the second 'Click Me' button to trigger confirm dialog at (181, 508) on button:has-text('Click Me') >> nth=1
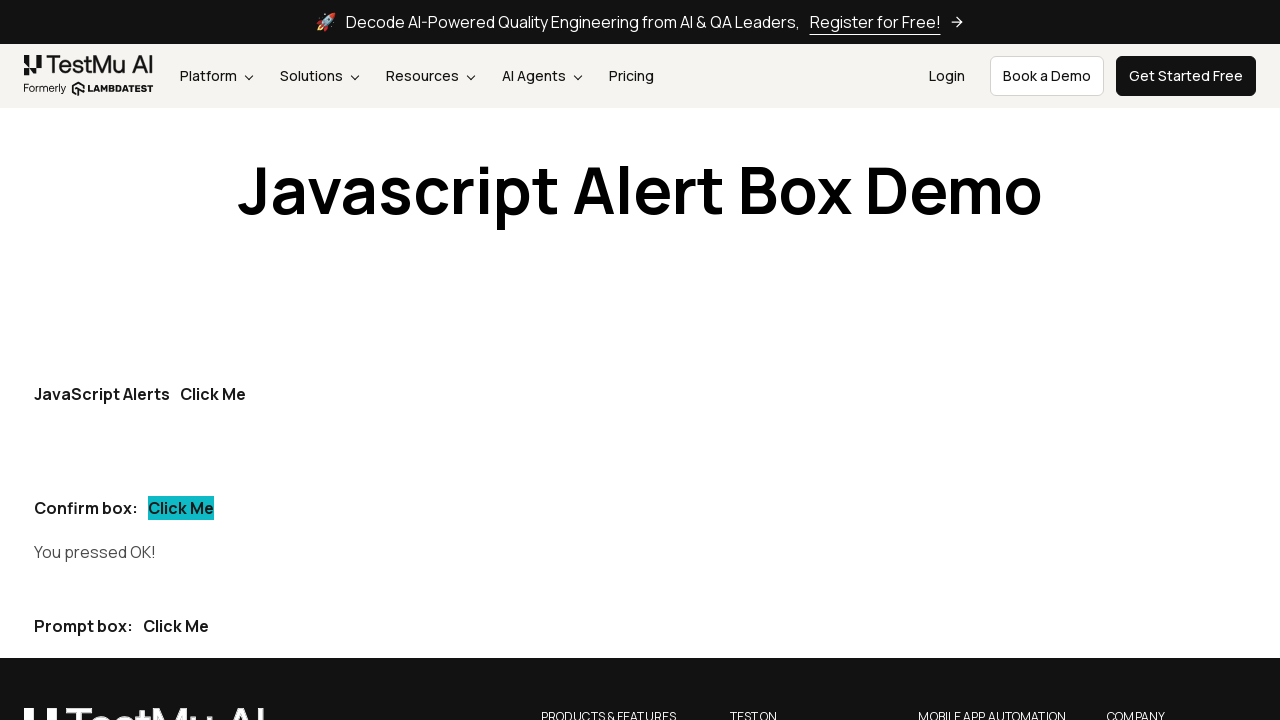

Verified that 'OK!' result text is displayed in confirm demo element
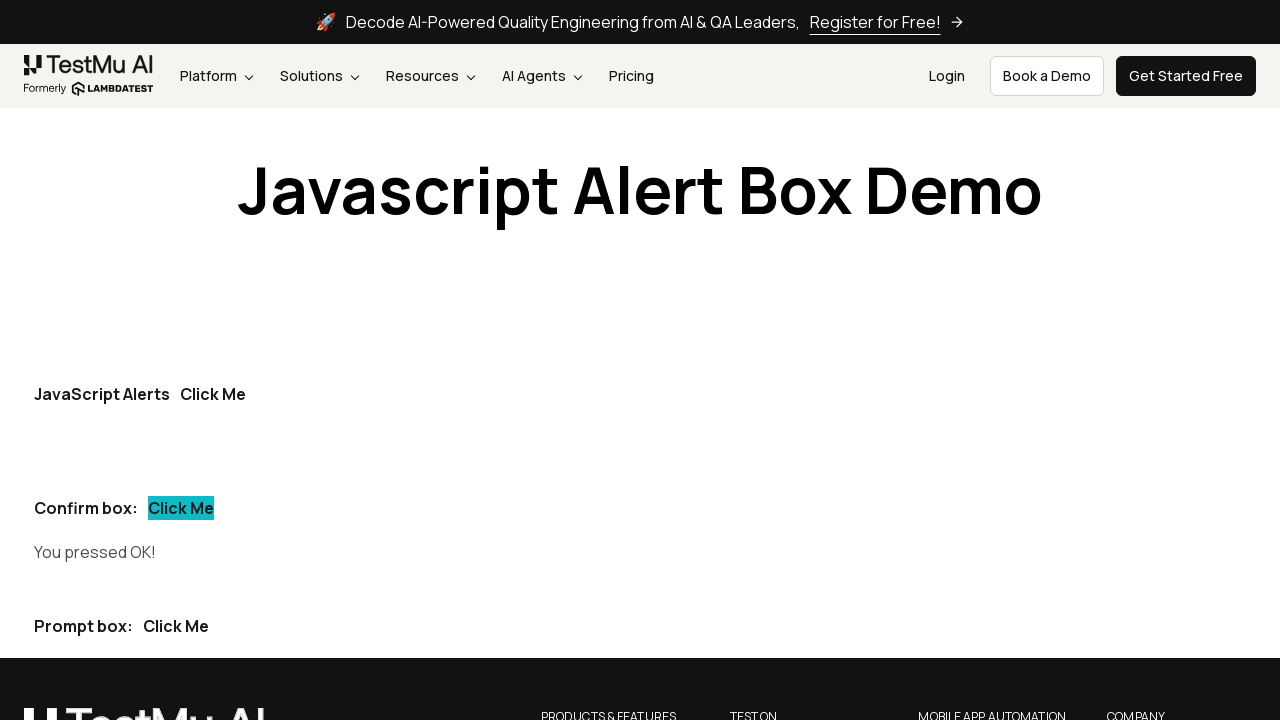

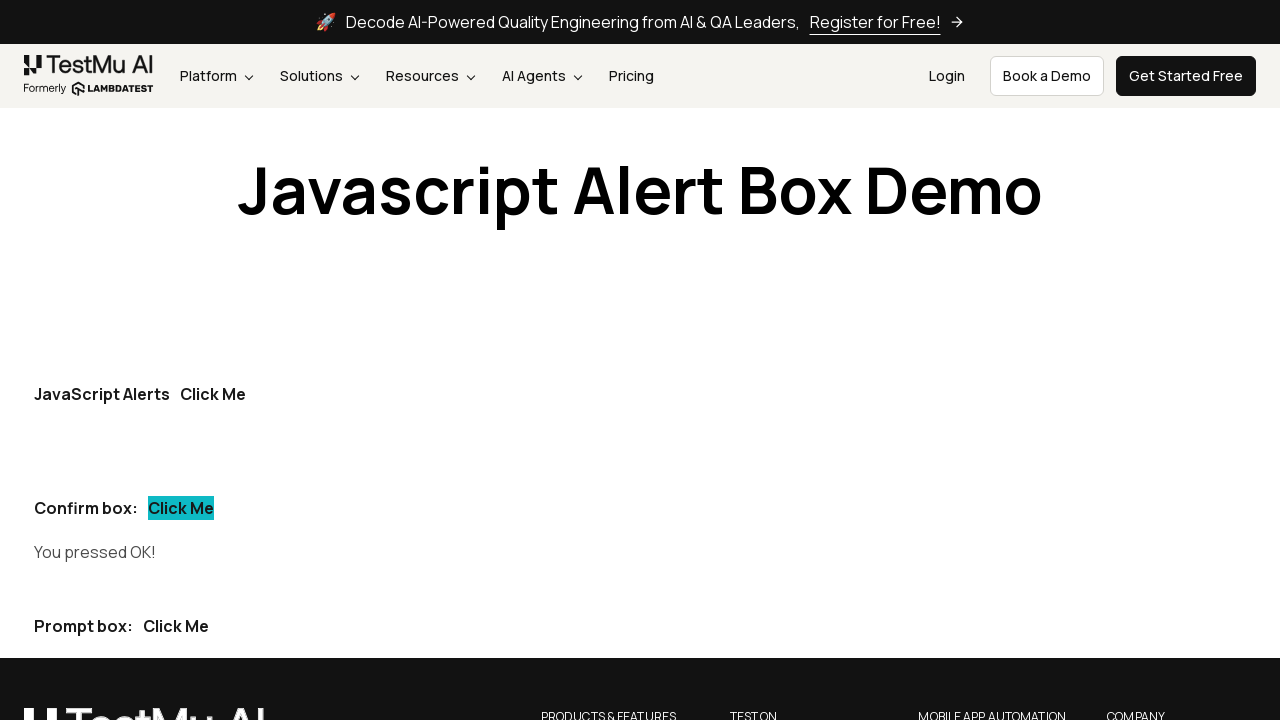